Tests dynamic loading functionality by clicking a Start button and waiting for "Hello World!" text to become visible

Starting URL: https://the-internet.herokuapp.com/dynamic_loading/1

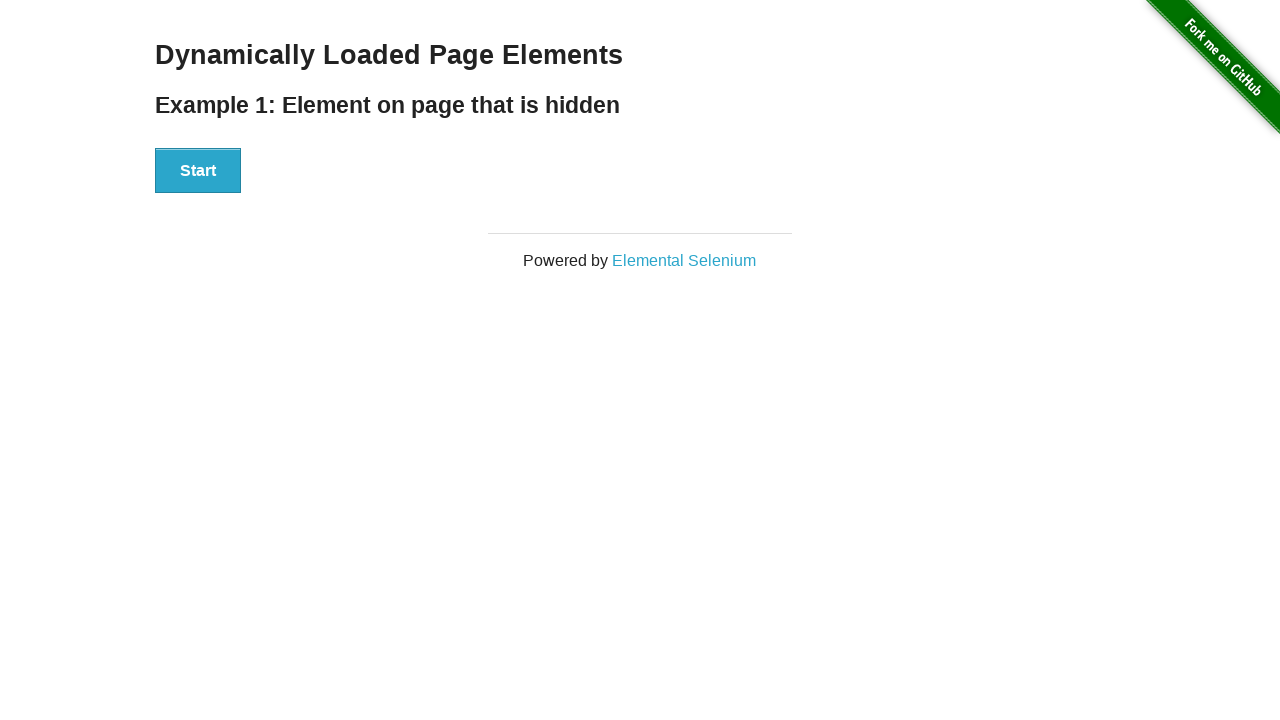

Clicked Start button to trigger dynamic loading at (198, 171) on xpath=//button
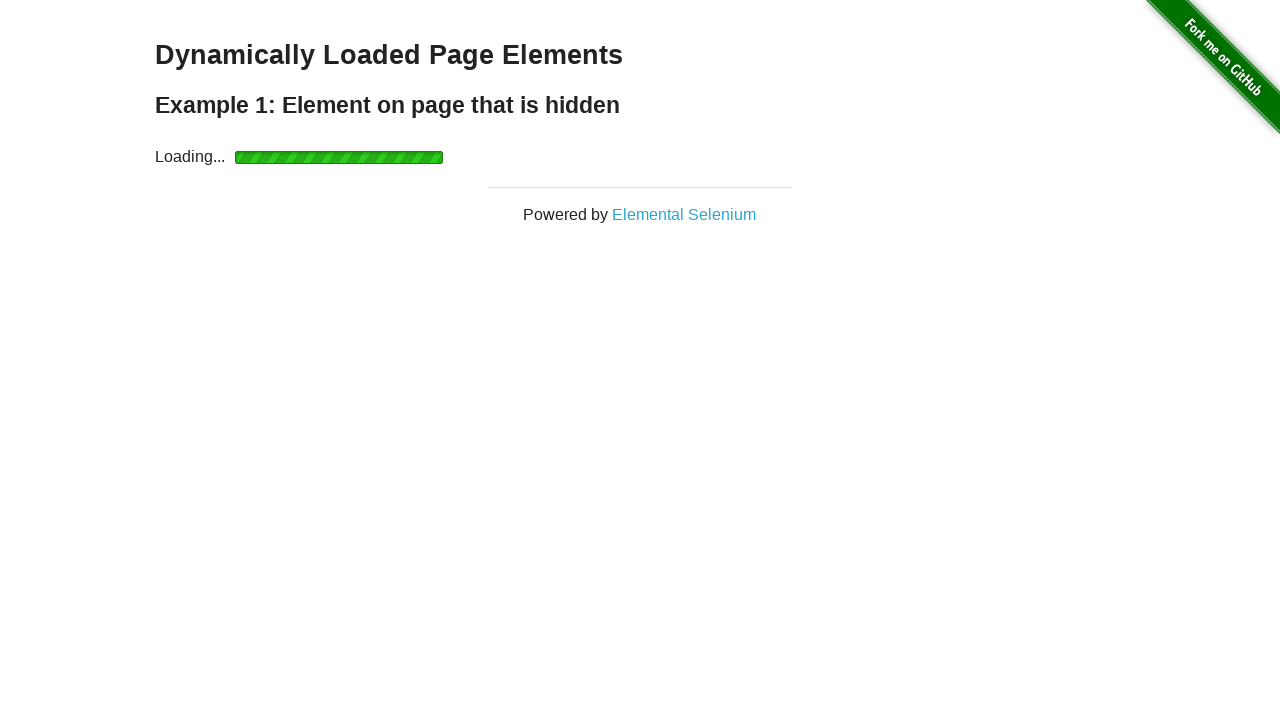

Waited for 'Hello World!' text to become visible
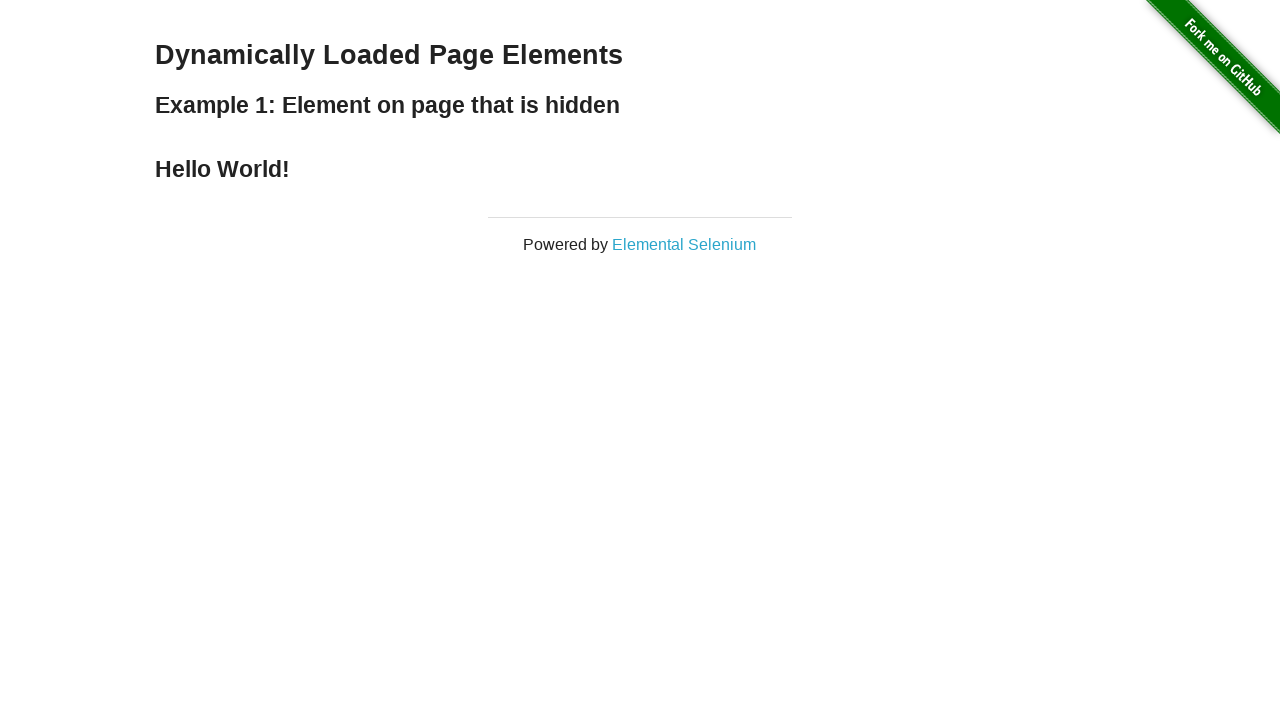

Located the 'Hello World!' text element
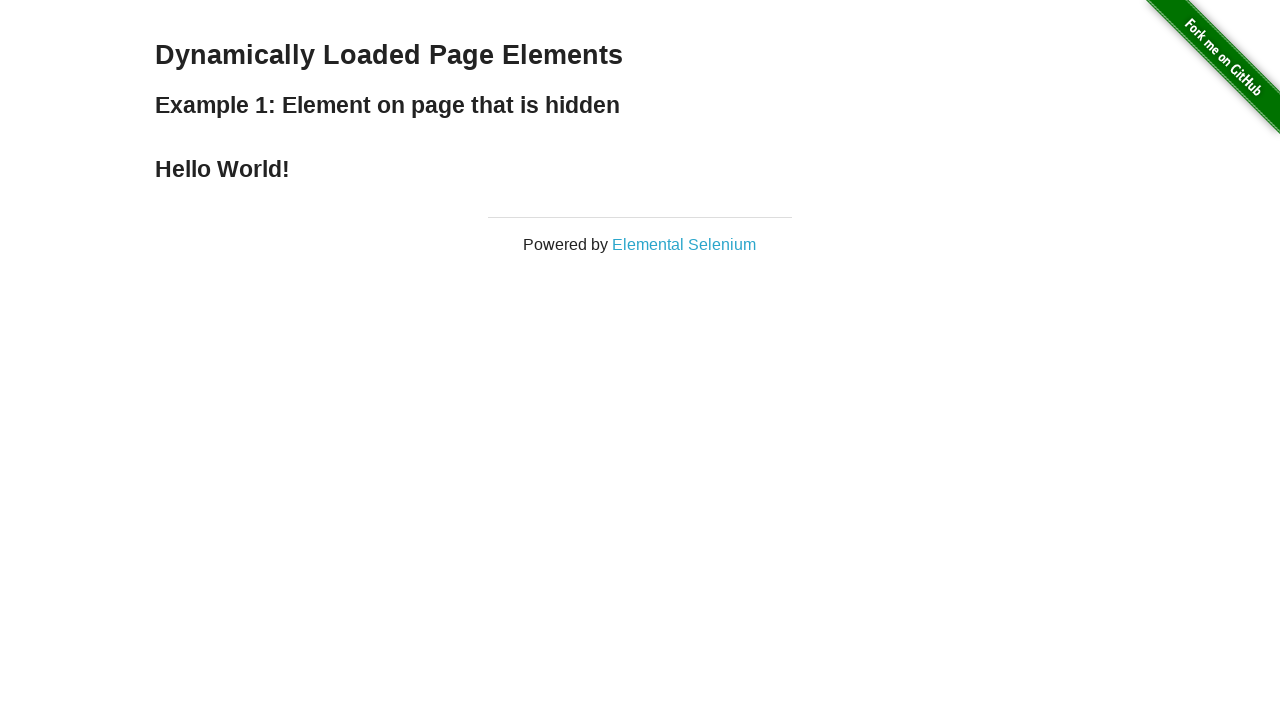

Verified that 'Hello World!' text is visible
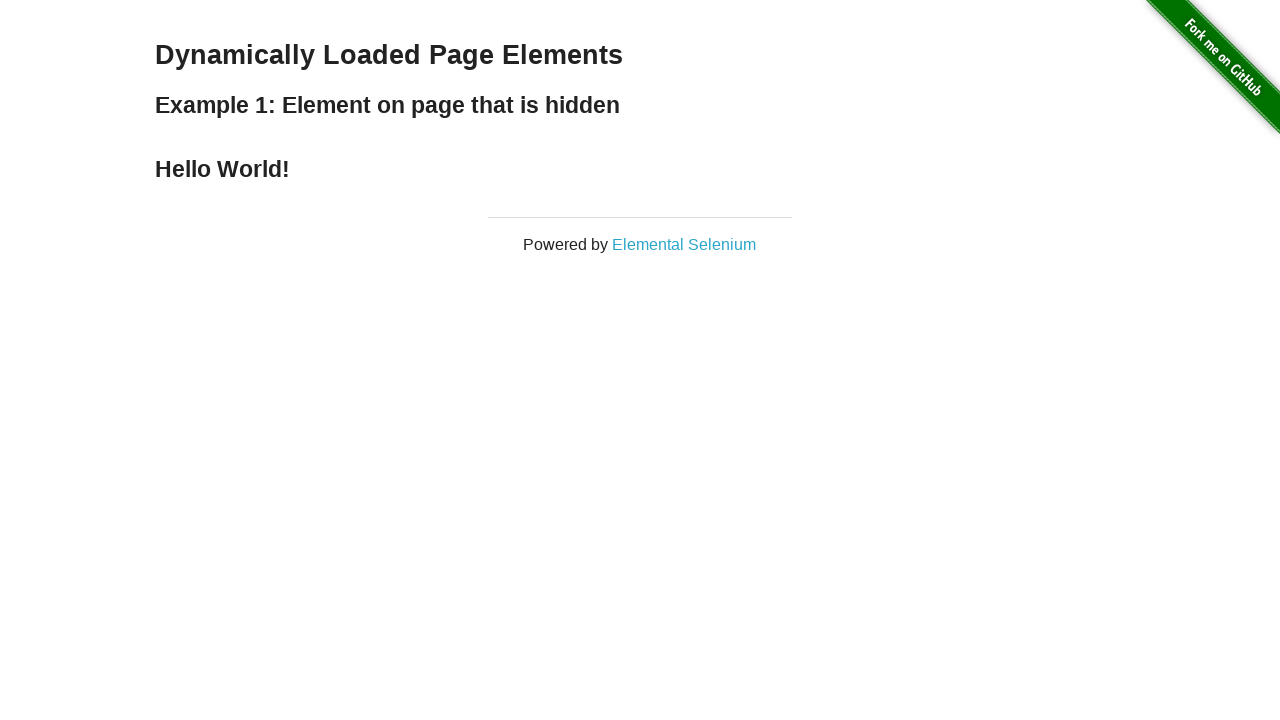

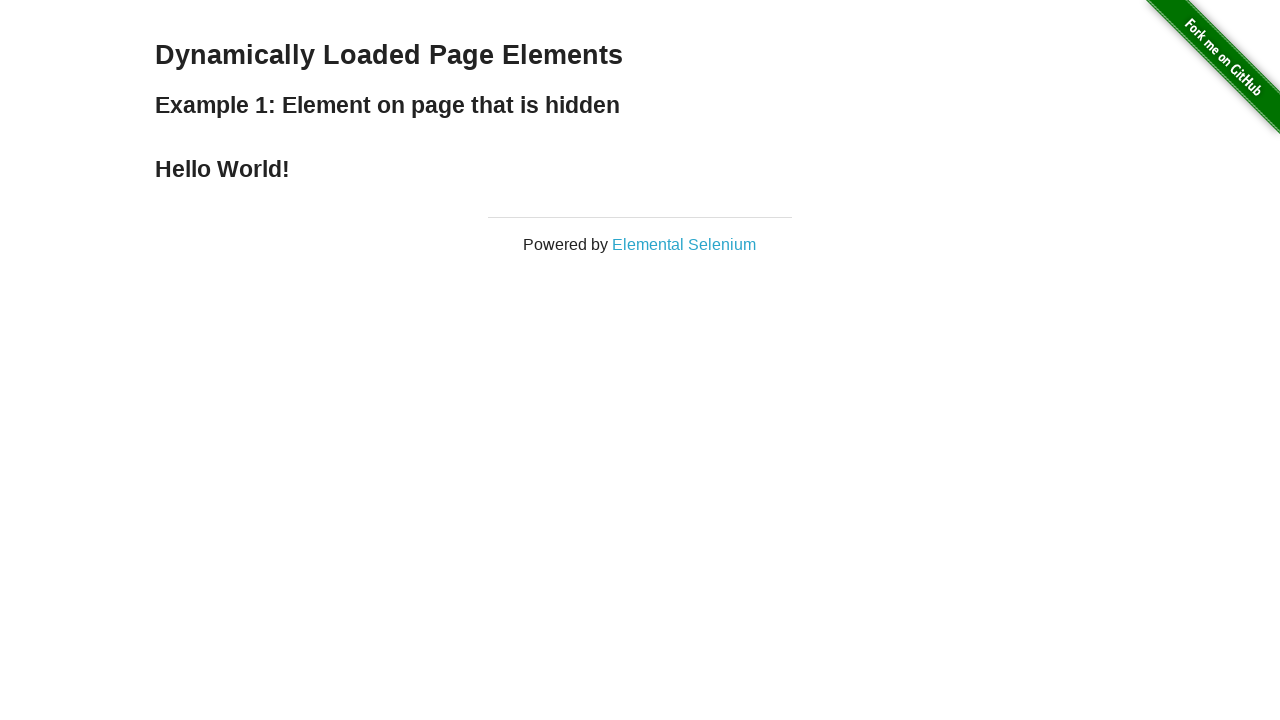